Tests right-click context menu functionality by performing a context click on a designated area, verifying the alert message, then clicking a link to open a new window and verifying the page content.

Starting URL: https://the-internet.herokuapp.com/context_menu

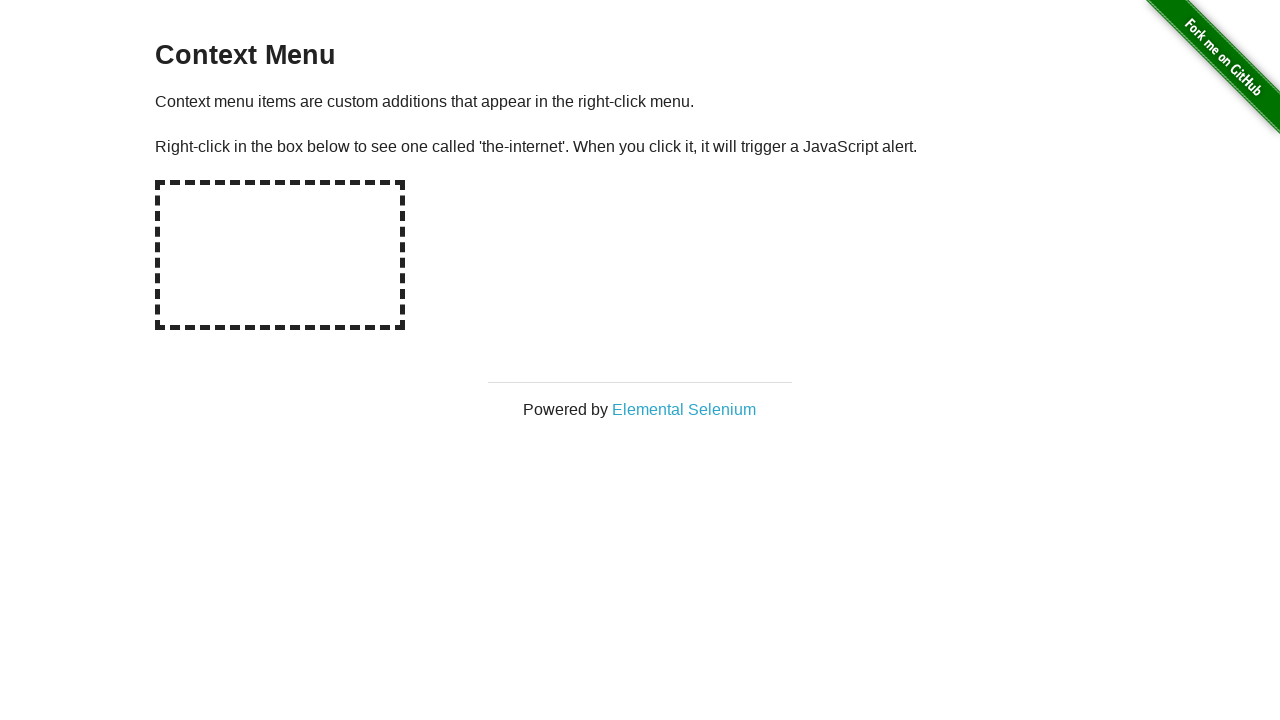

Right-clicked on hot-spot area to open context menu at (280, 255) on #hot-spot
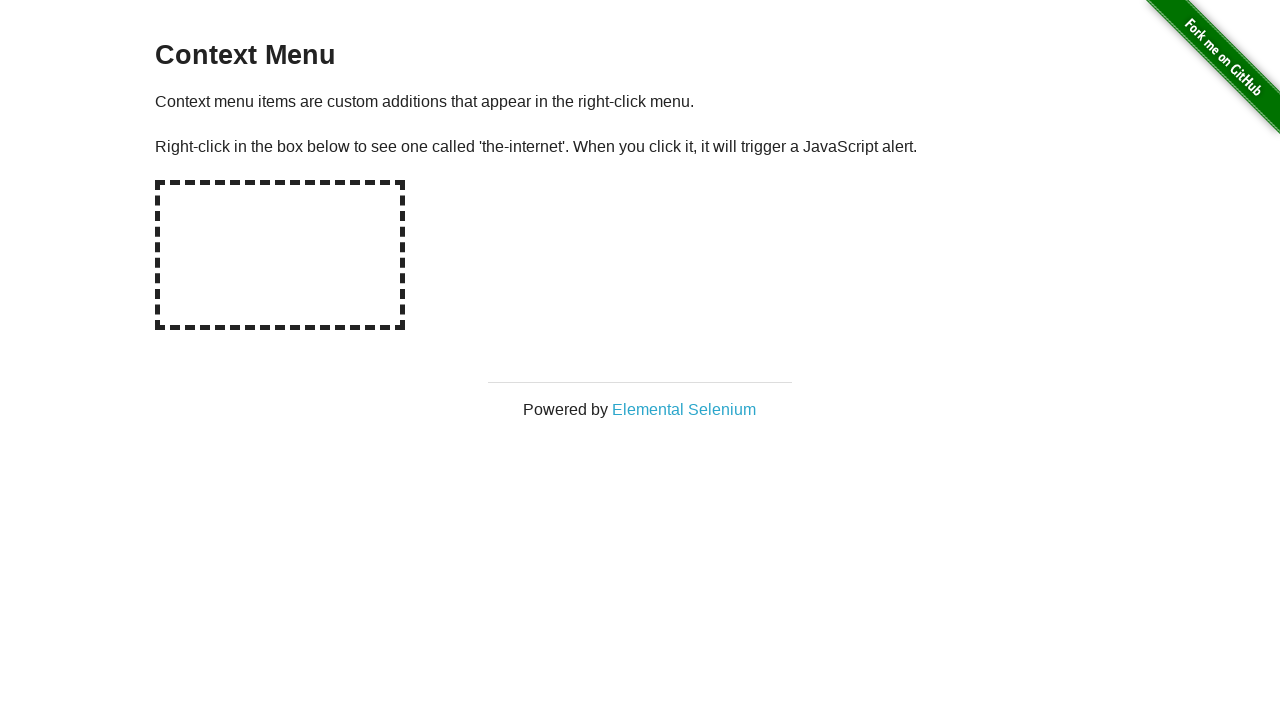

Right-clicked on hot-spot again to trigger alert dialog at (280, 255) on #hot-spot
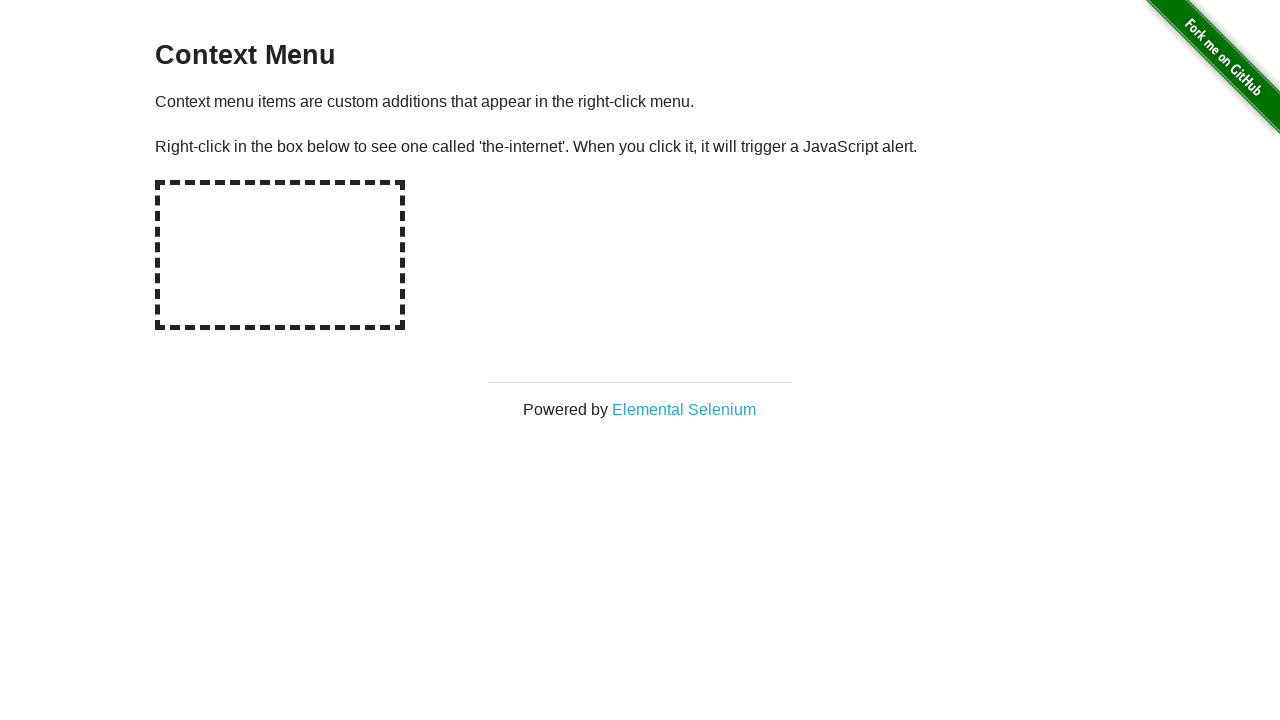

Alert dialog was handled and accepted
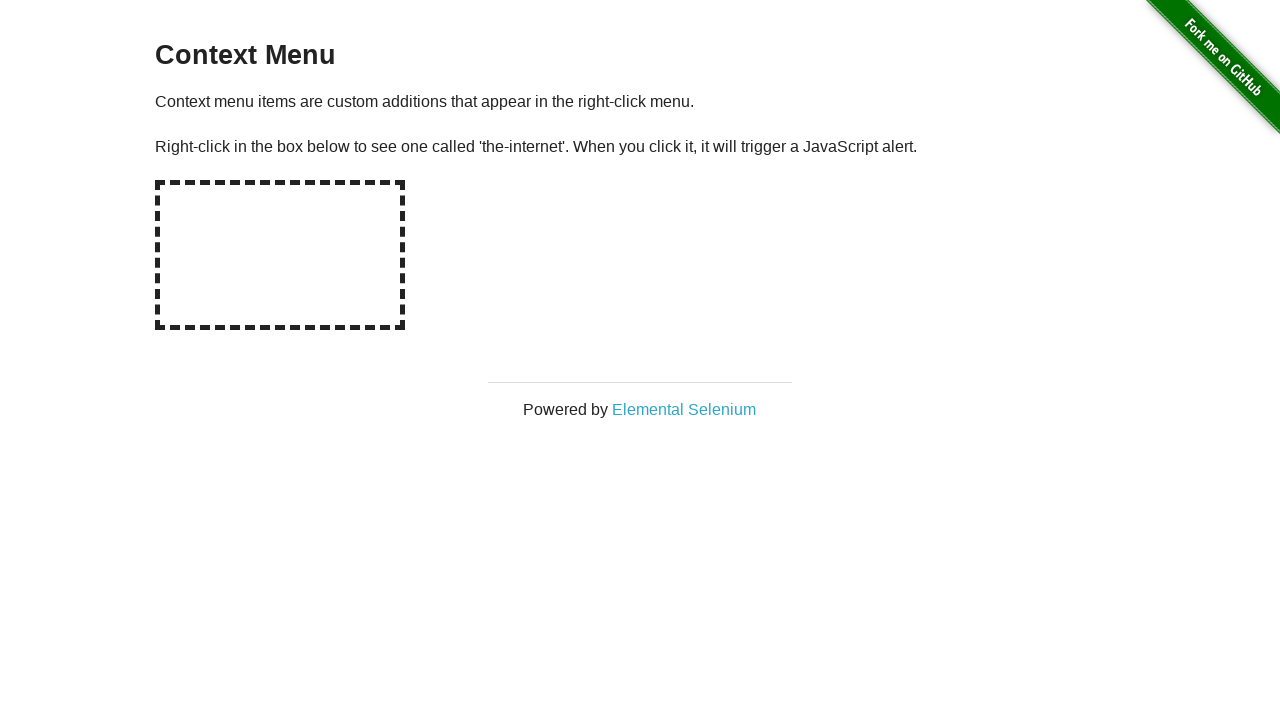

Clicked on 'Elemental Selenium' link to open new window at (684, 409) on text=Elemental Selenium
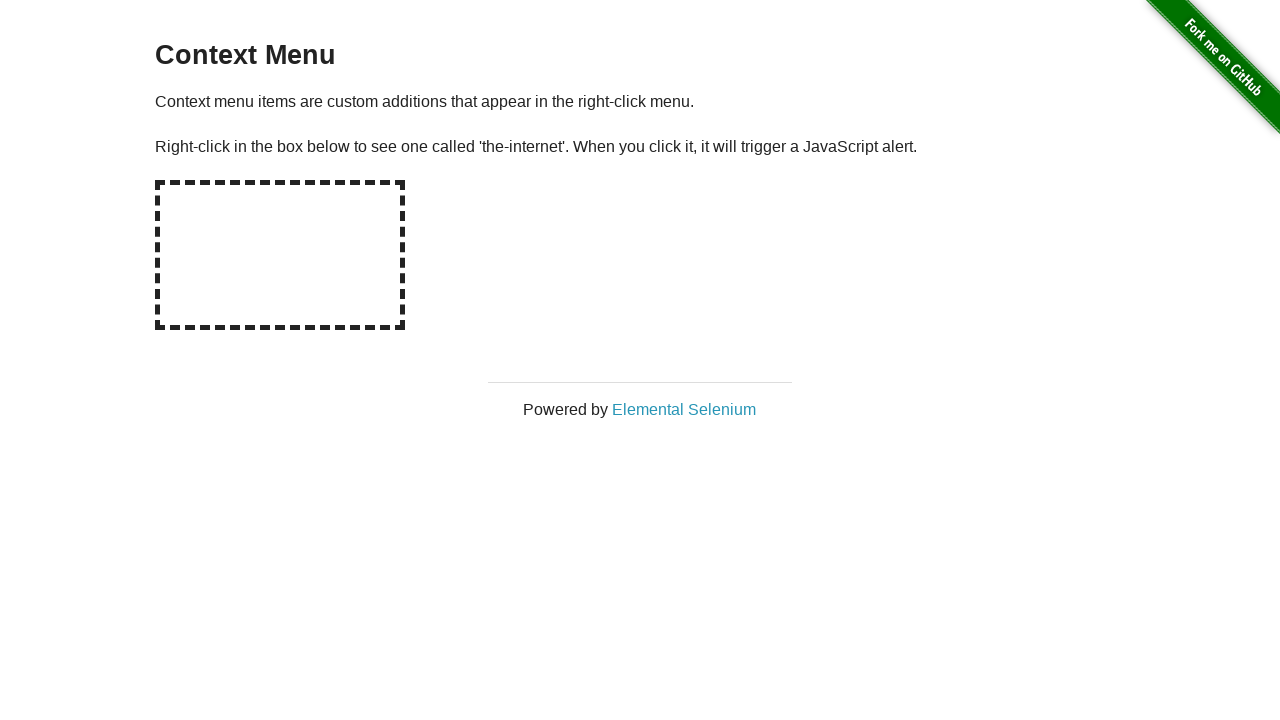

New page loaded and ready
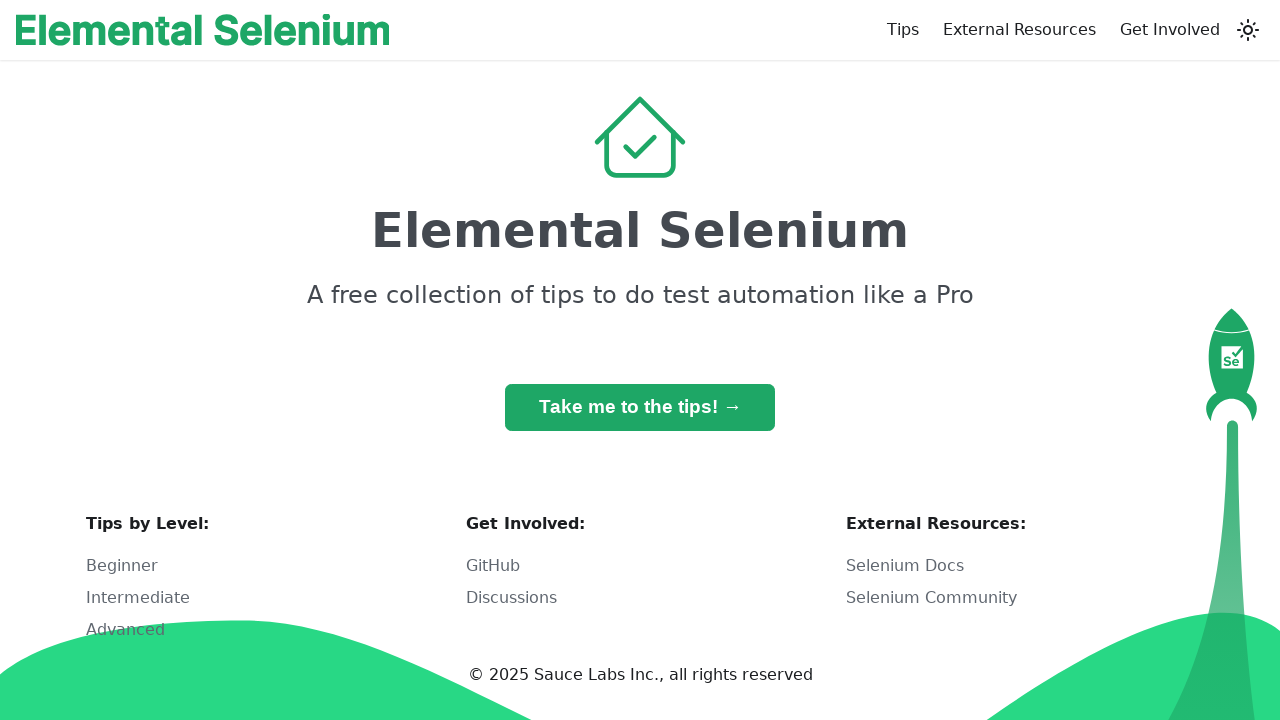

Verified h1 element is visible on new page
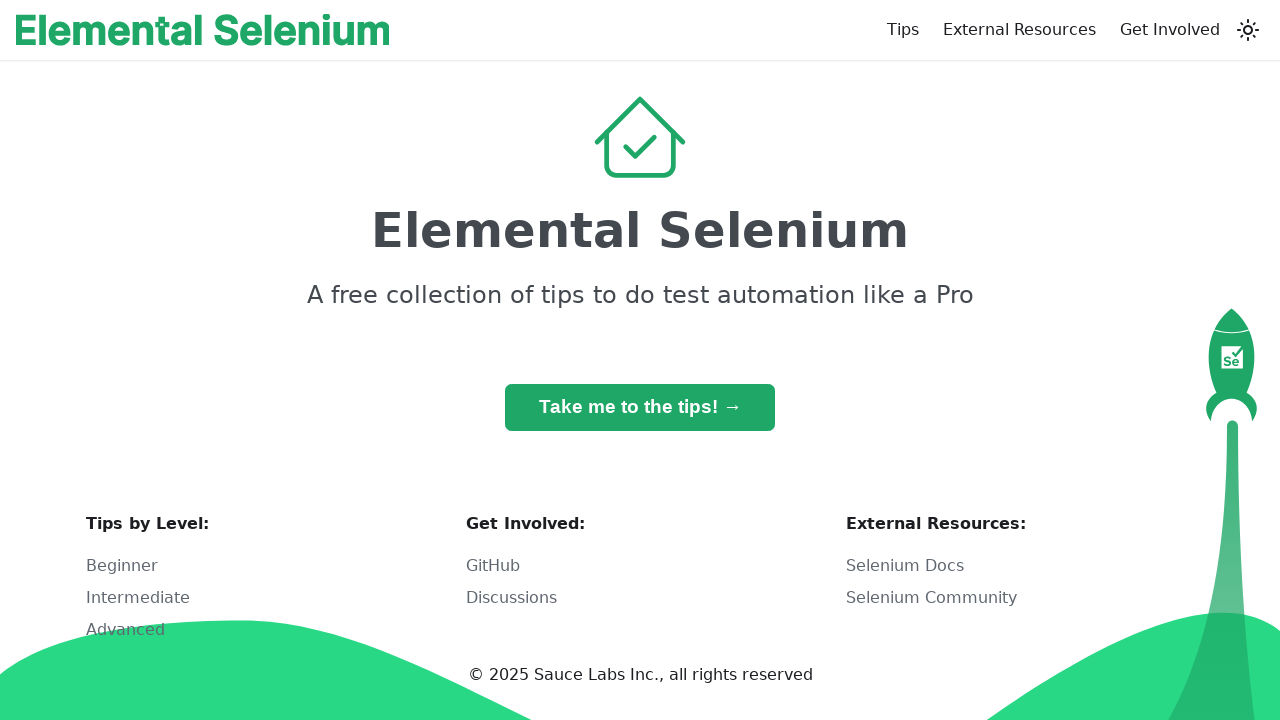

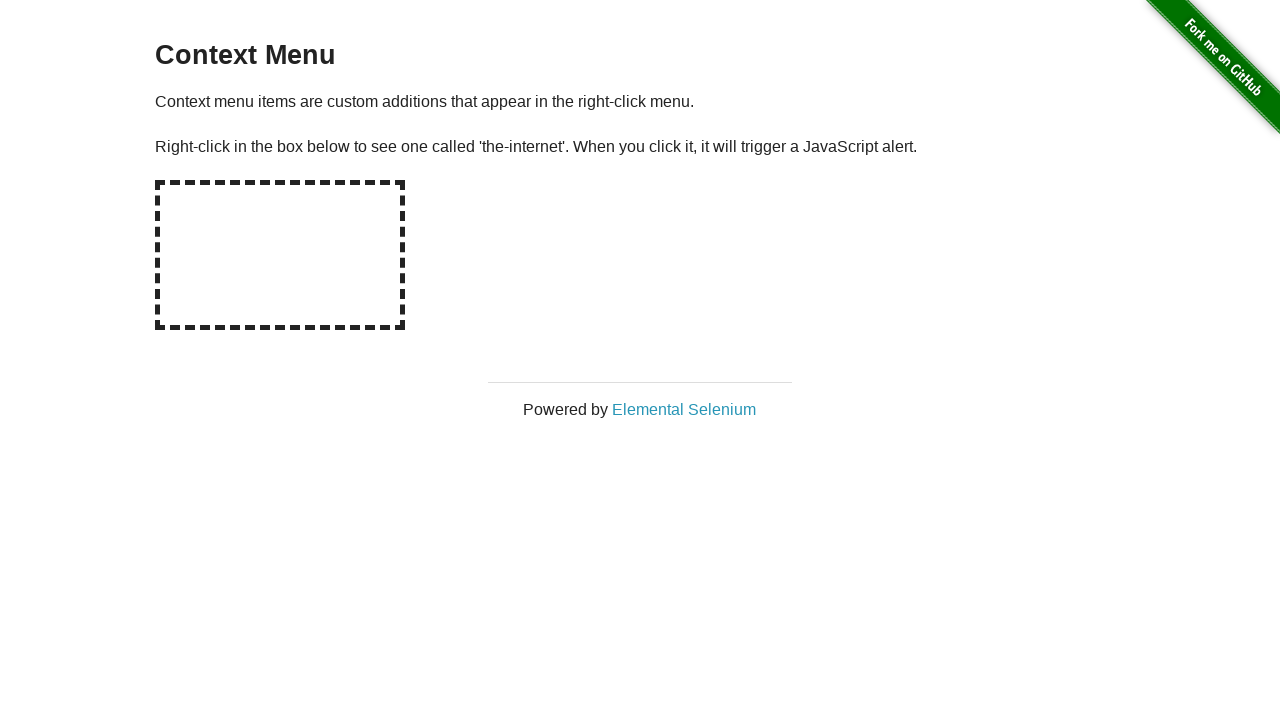